Tests multiple window handling by clicking social media links (LinkedIn, Facebook, Twitter, YouTube) in the page footer, switching to the new window, then closing it and returning to the parent window.

Starting URL: https://opensource-demo.orangehrmlive.com/web/index.php/auth/login

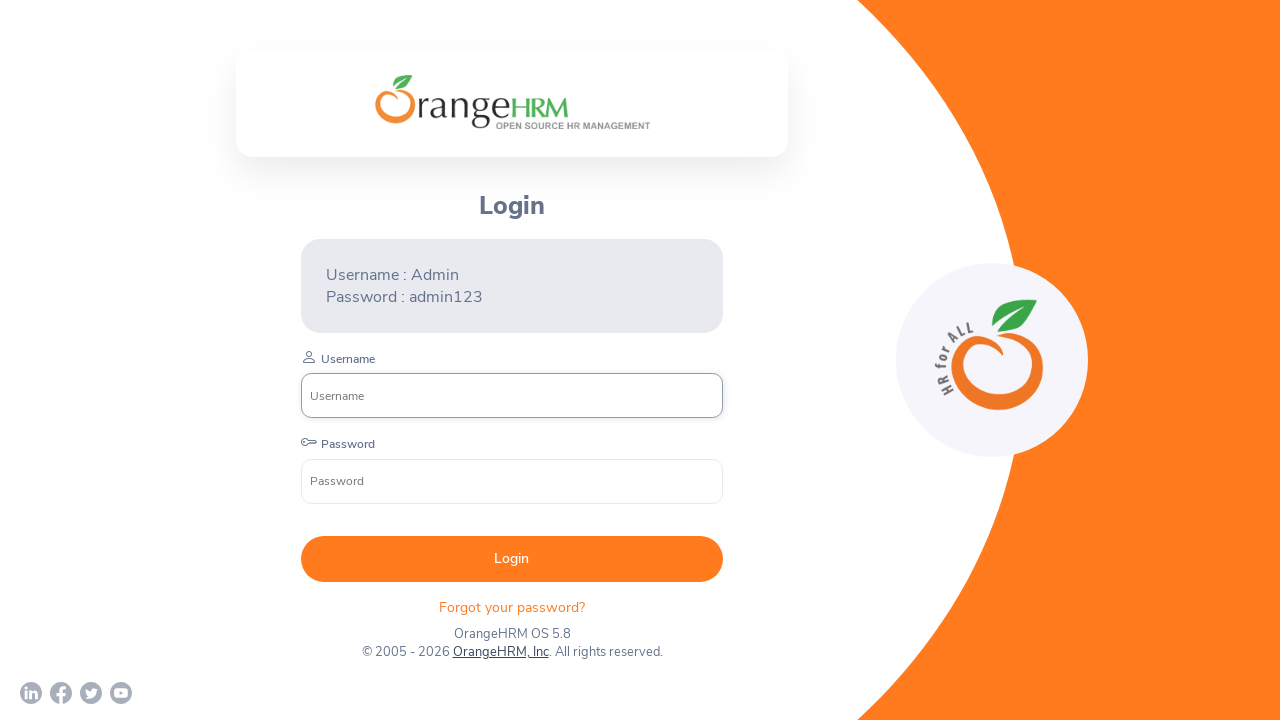

Waited for page to load (networkidle)
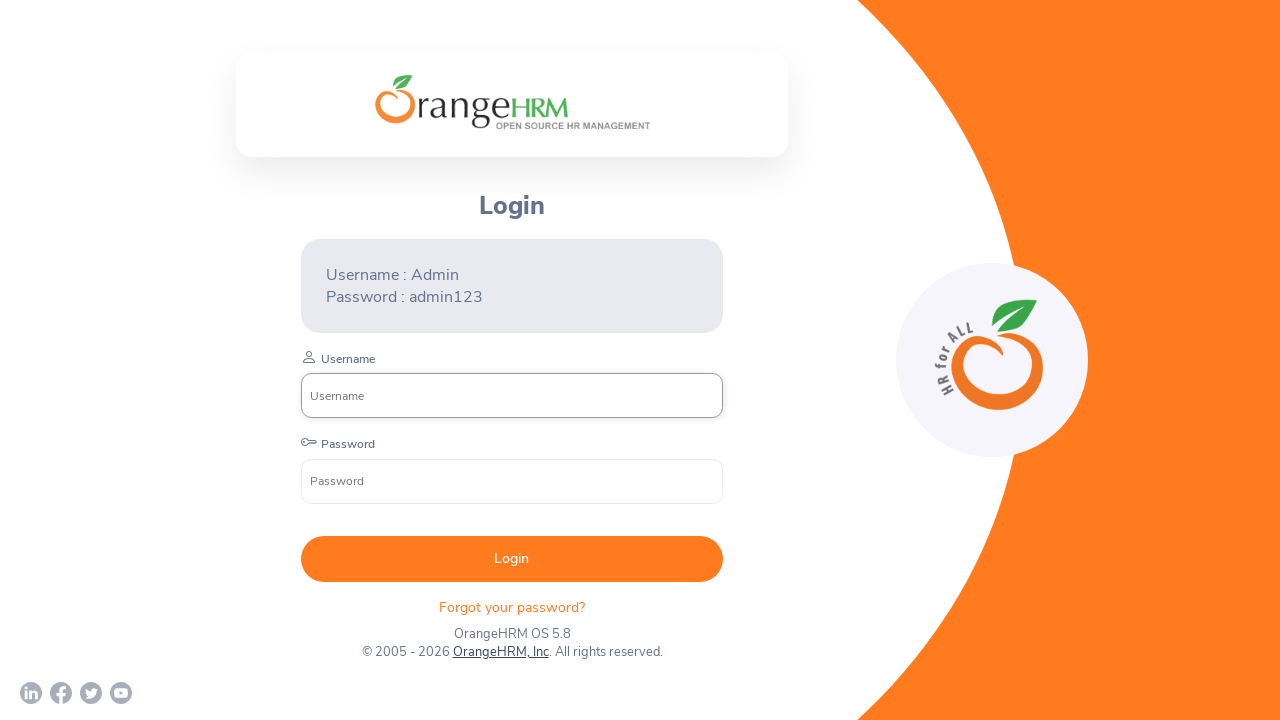

Clicked linkedin social media link at (31, 693) on //a[contains(@href,'linkedin')]
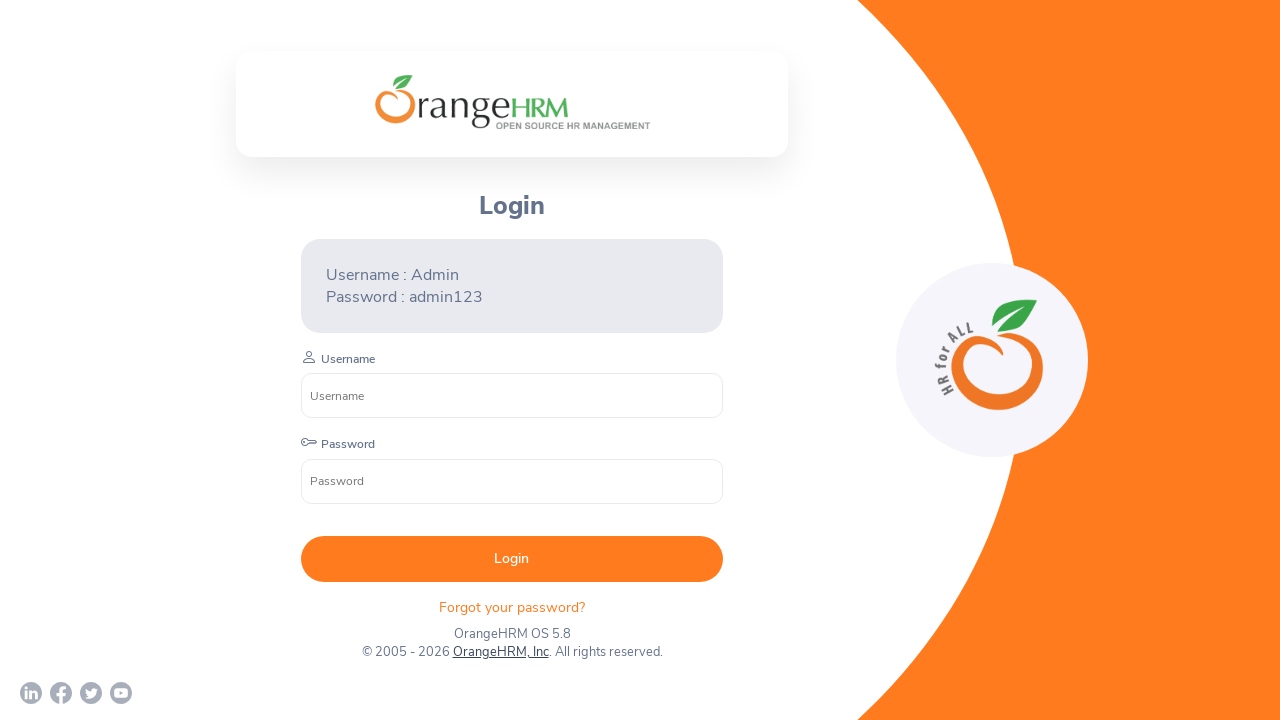

New window opened and loaded for linkedin
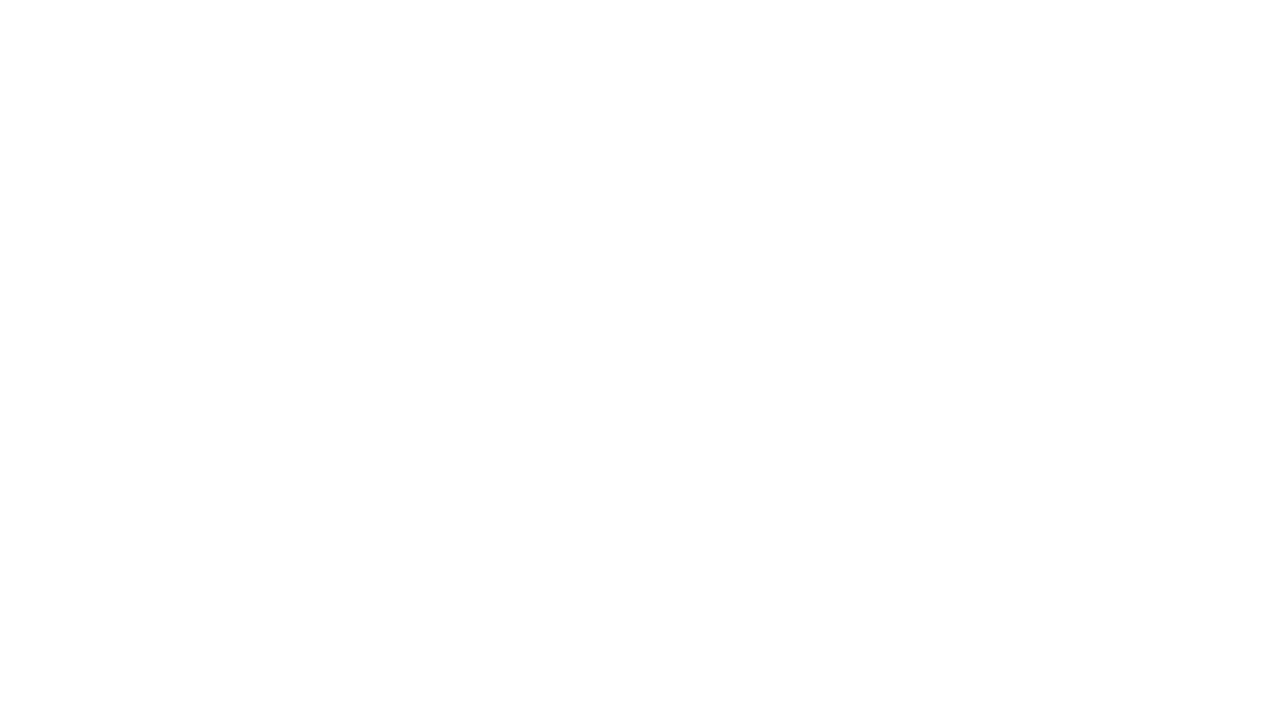

Closed linkedin window and returned to parent window
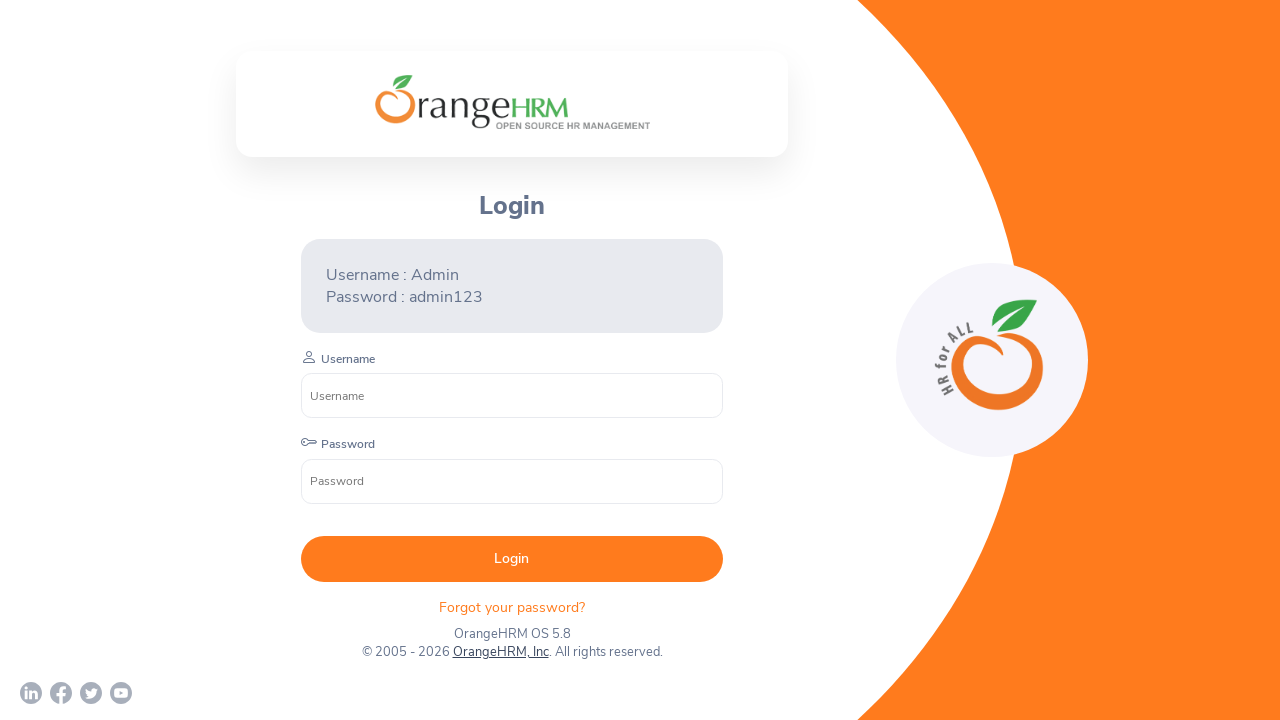

Clicked facebook social media link at (61, 693) on //a[contains(@href,'facebook')]
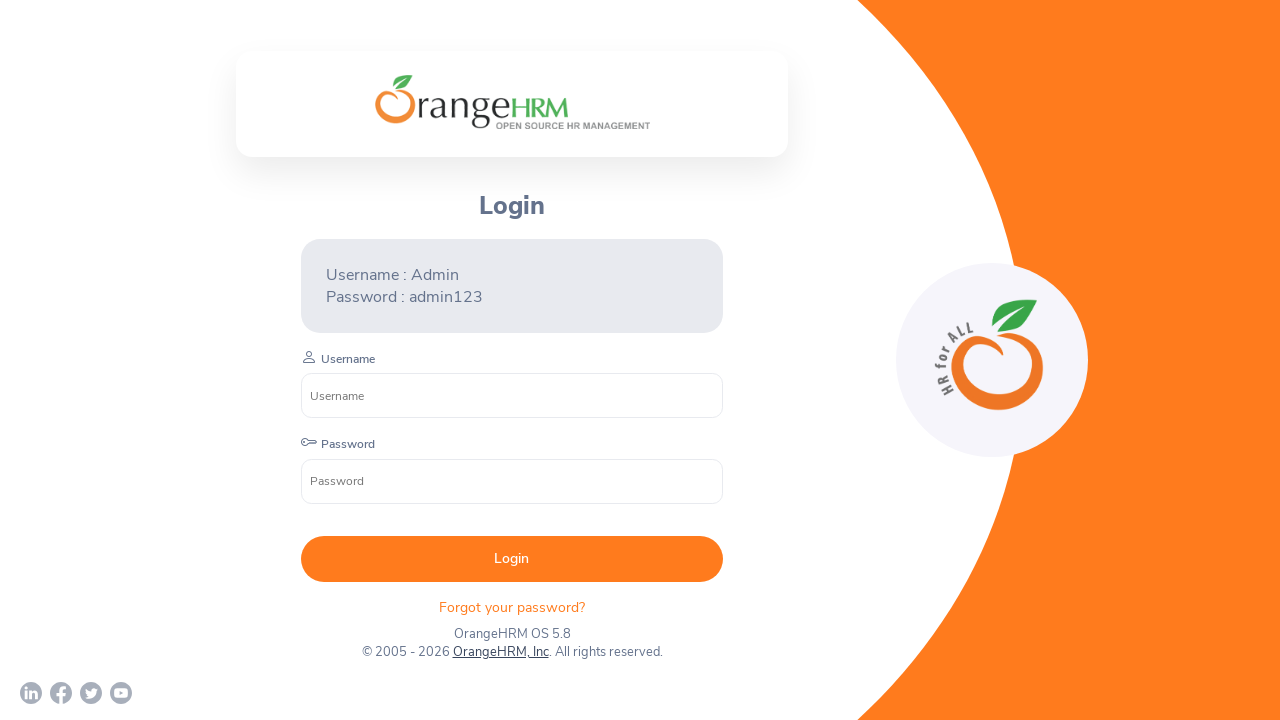

New window opened and loaded for facebook
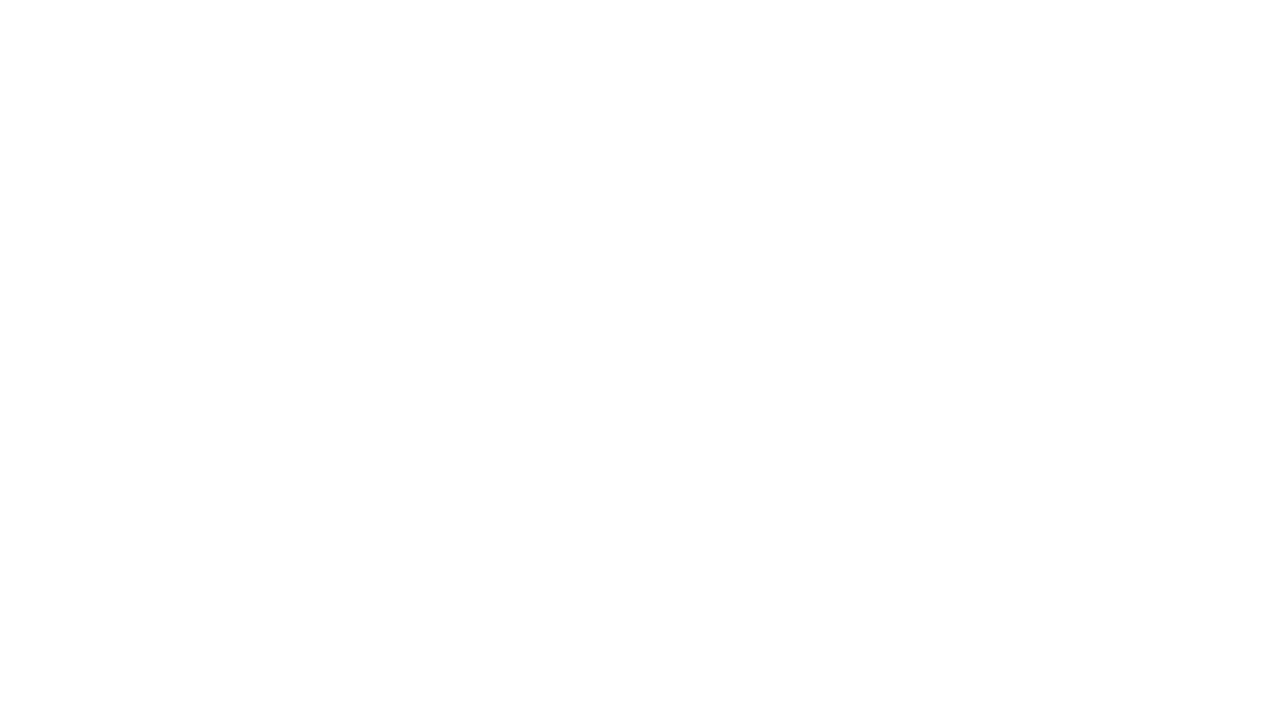

Closed facebook window and returned to parent window
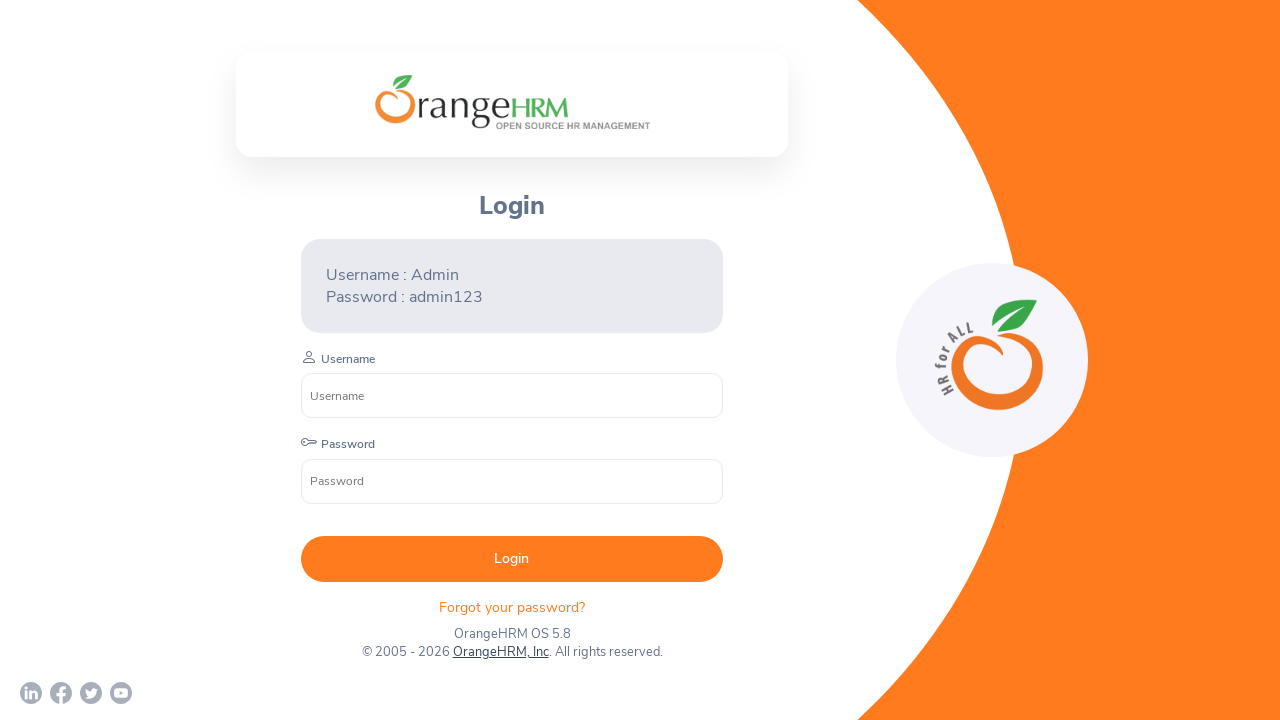

Clicked twitter social media link at (91, 693) on //a[contains(@href,'twitter')]
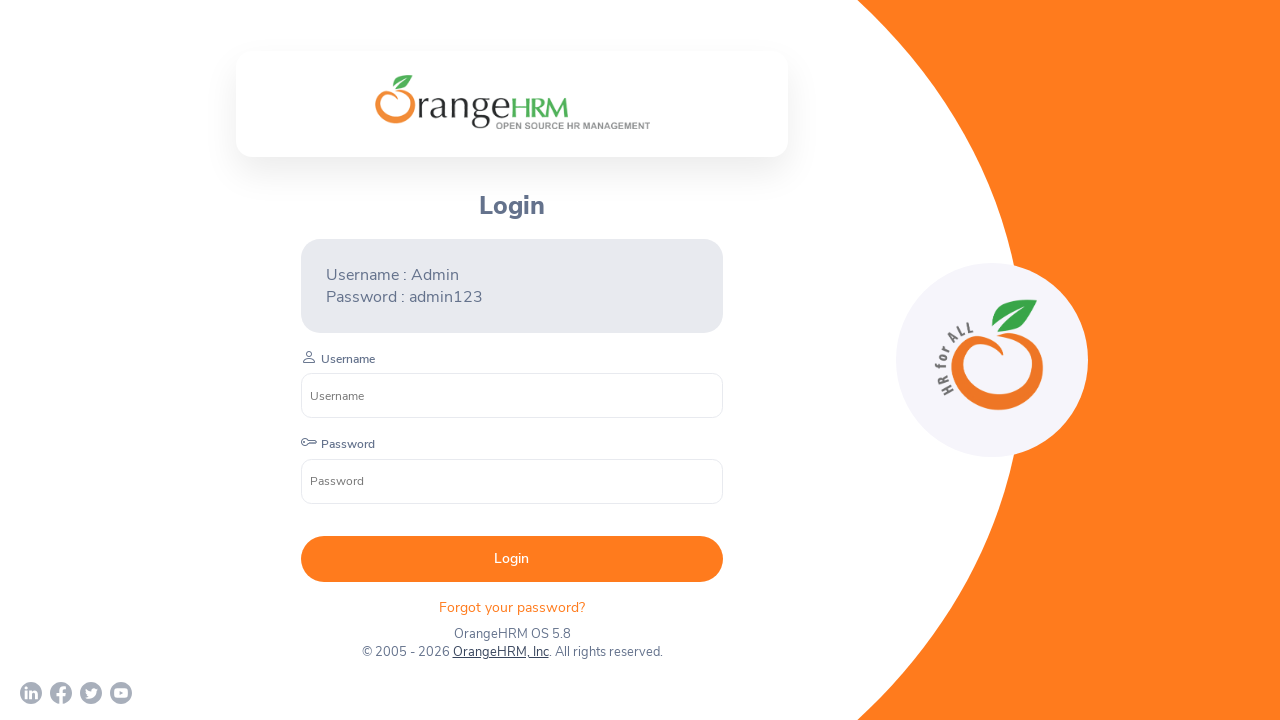

New window opened and loaded for twitter
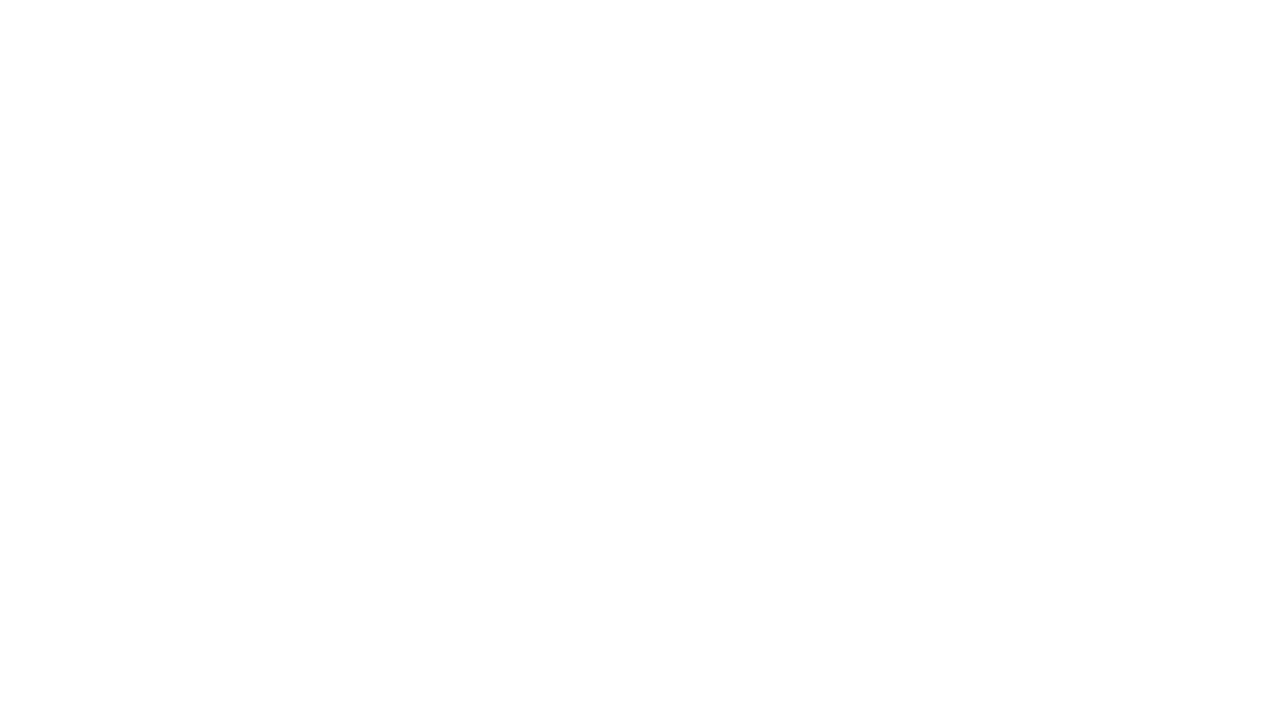

Closed twitter window and returned to parent window
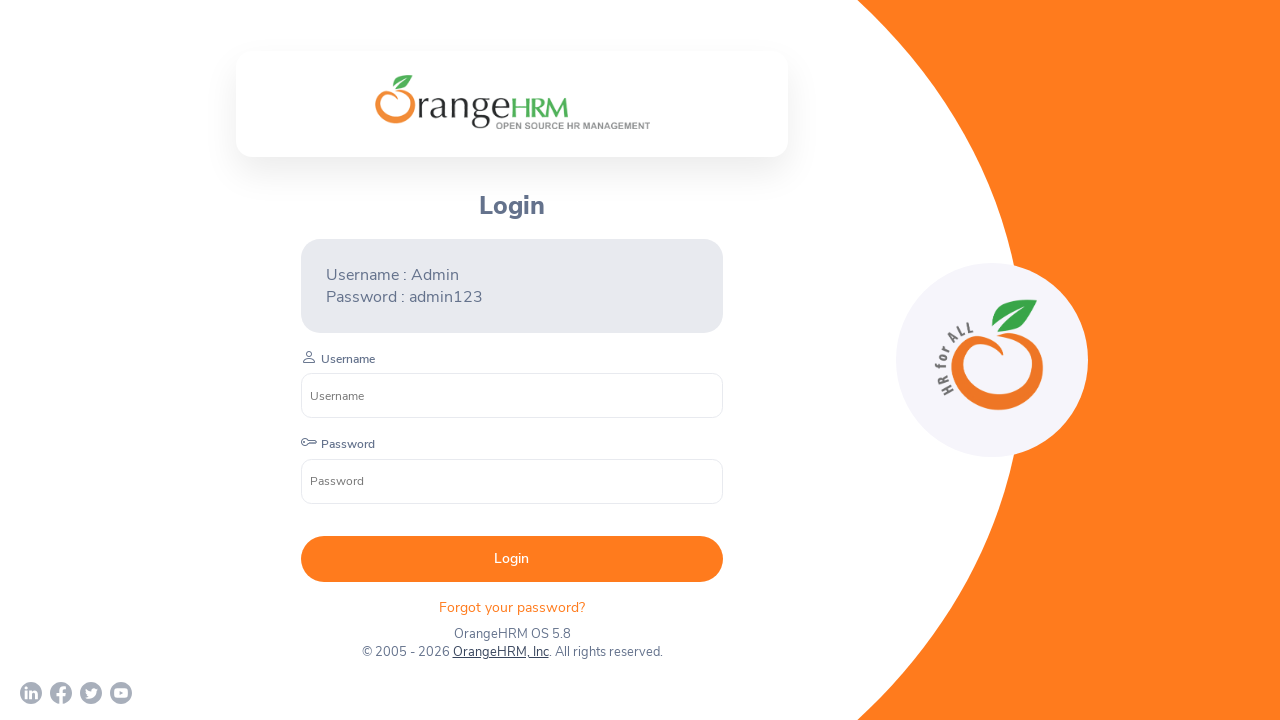

Clicked youtube social media link at (121, 693) on //a[contains(@href,'youtube')]
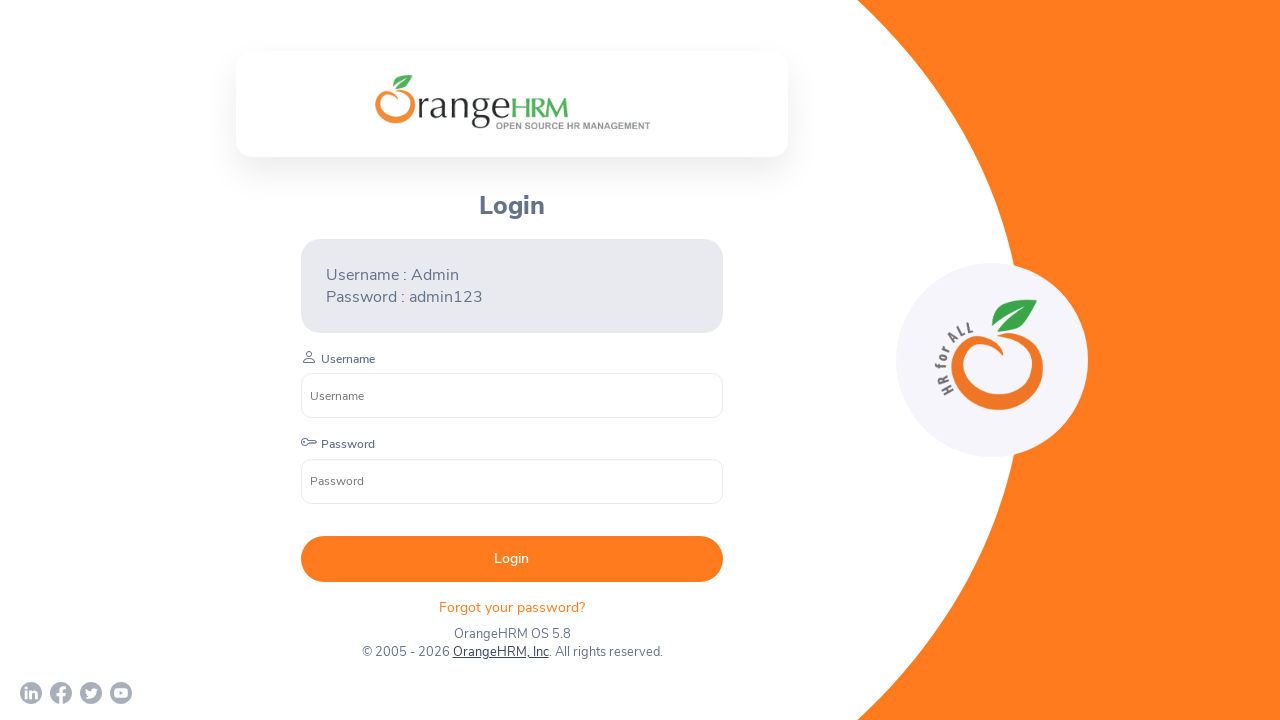

New window opened and loaded for youtube
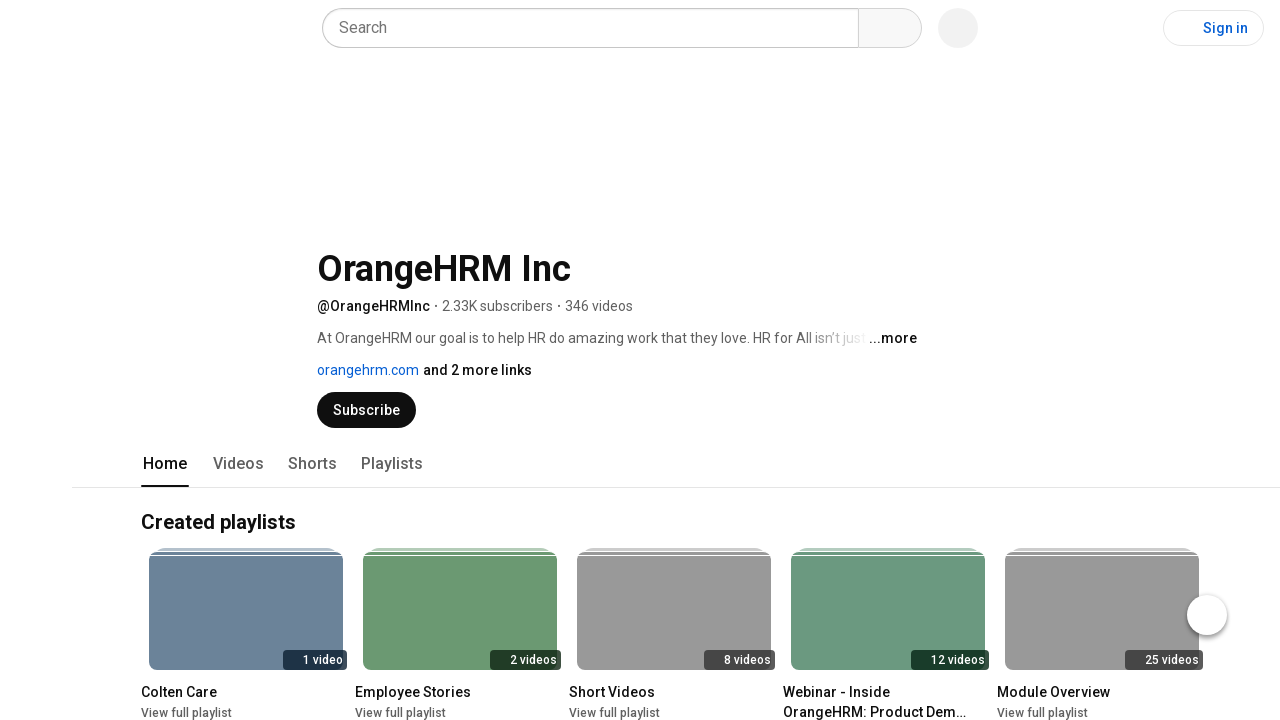

Closed youtube window and returned to parent window
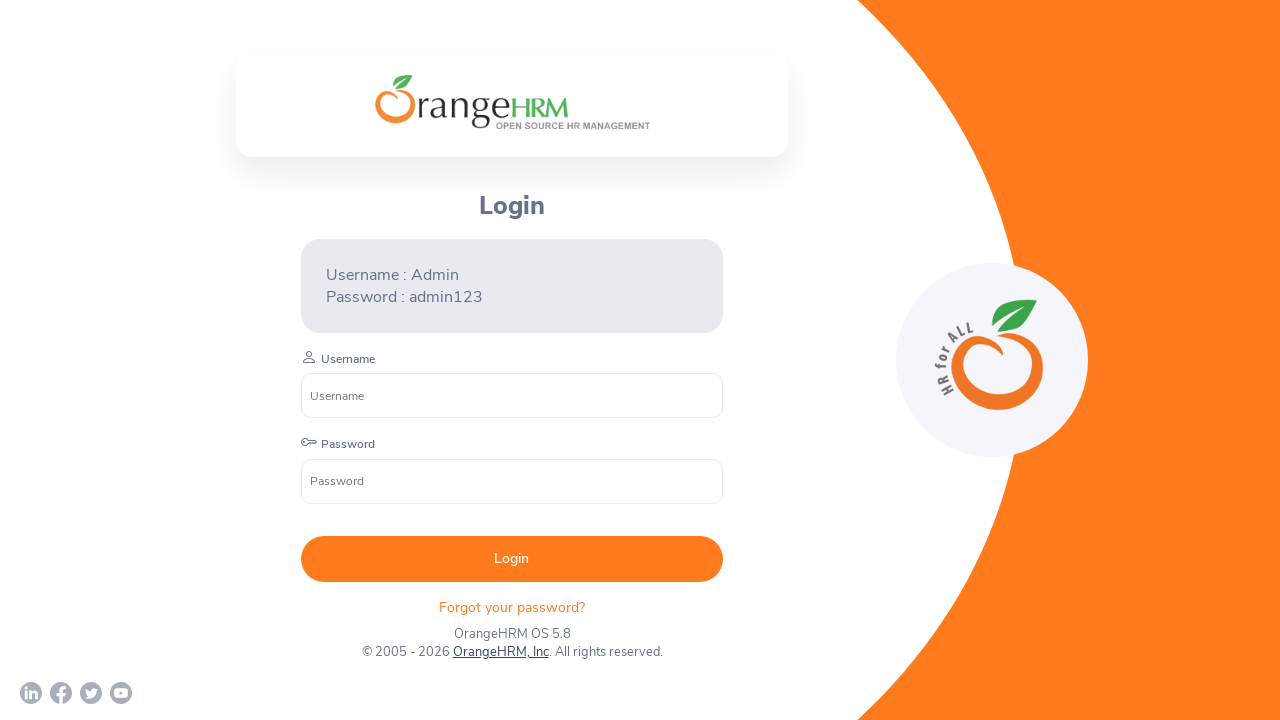

Verified parent window is loaded after closing all social media windows
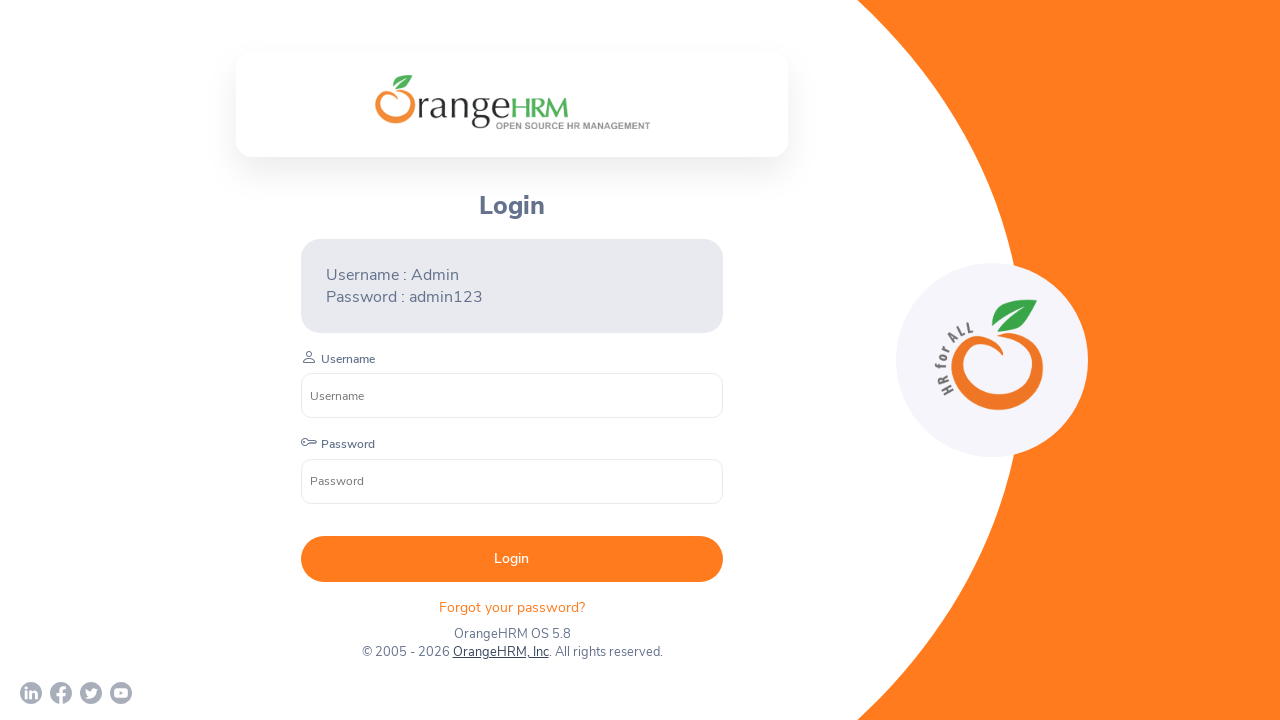

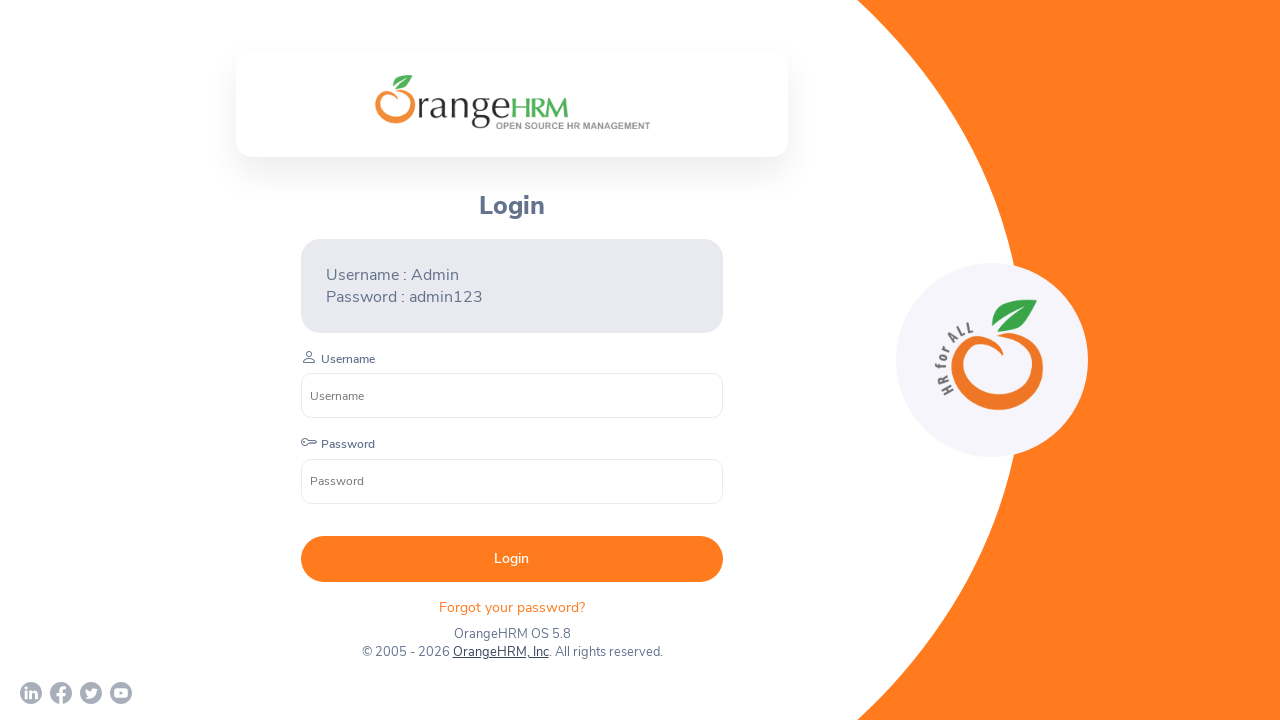